Navigates to QA.com and verifies the current URL

Starting URL: http://www.qa.com/

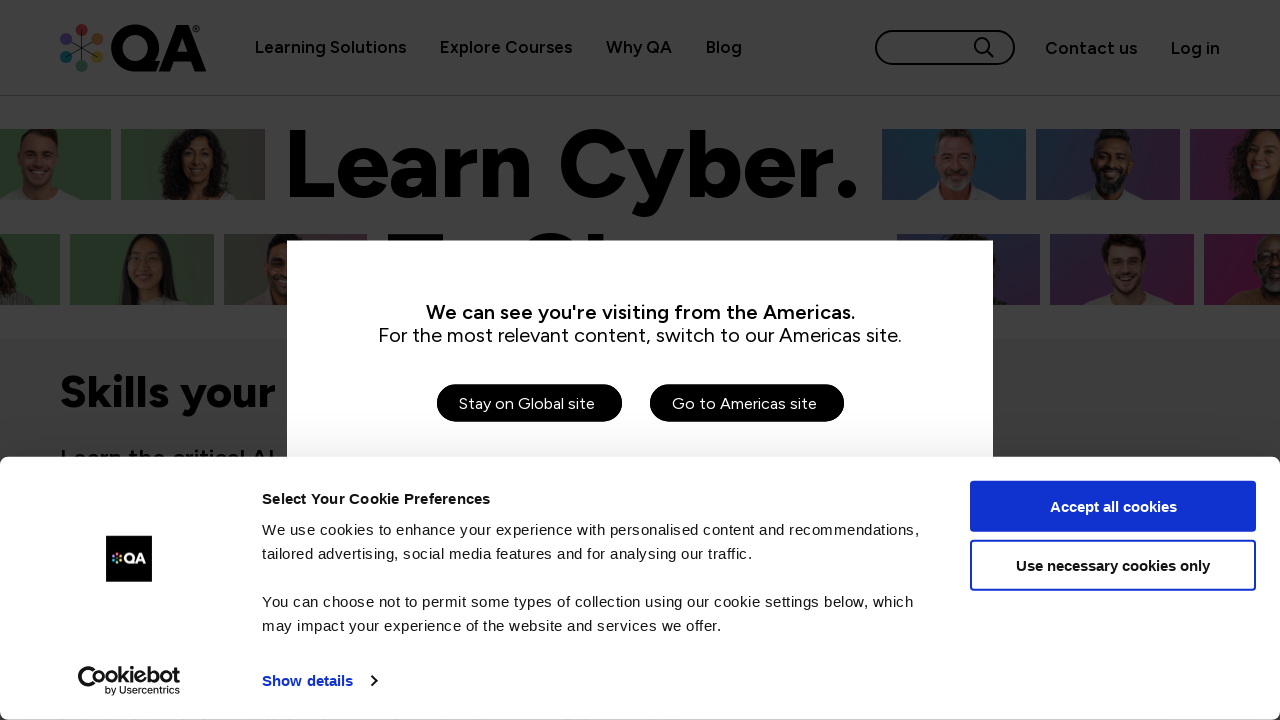

Navigated to http://www.qa.com/
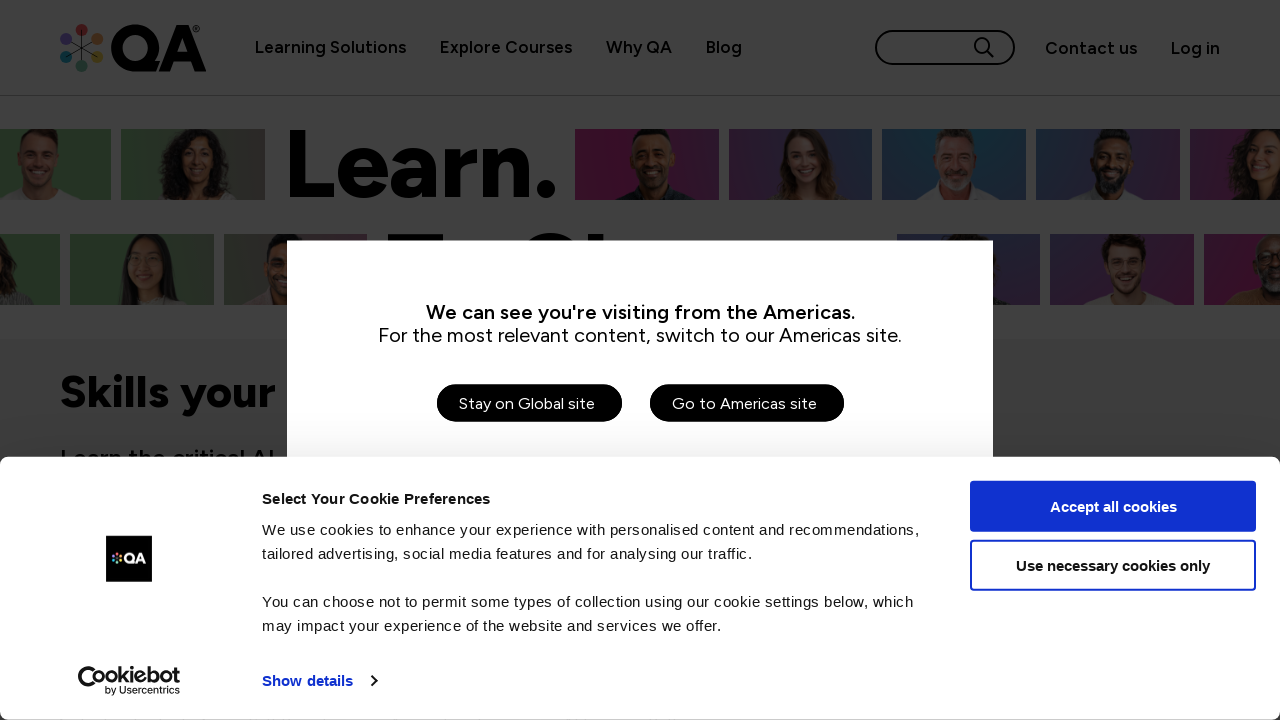

Verified current URL is QA.com
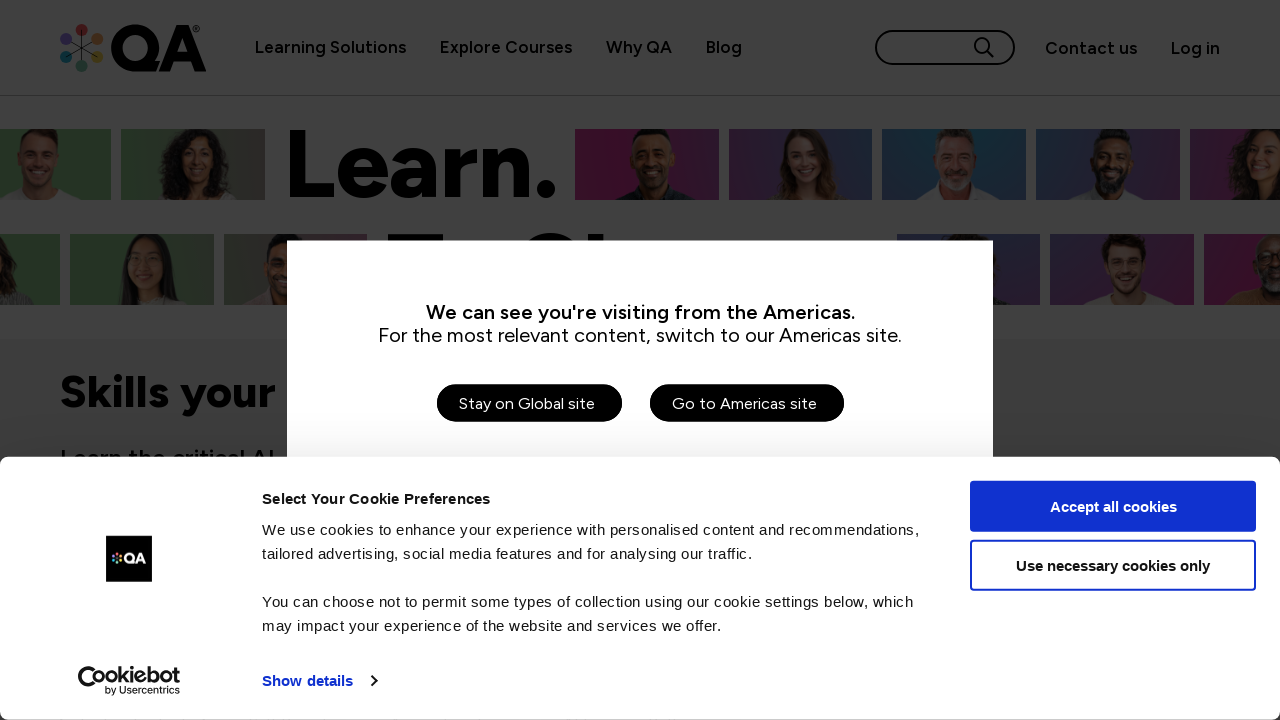

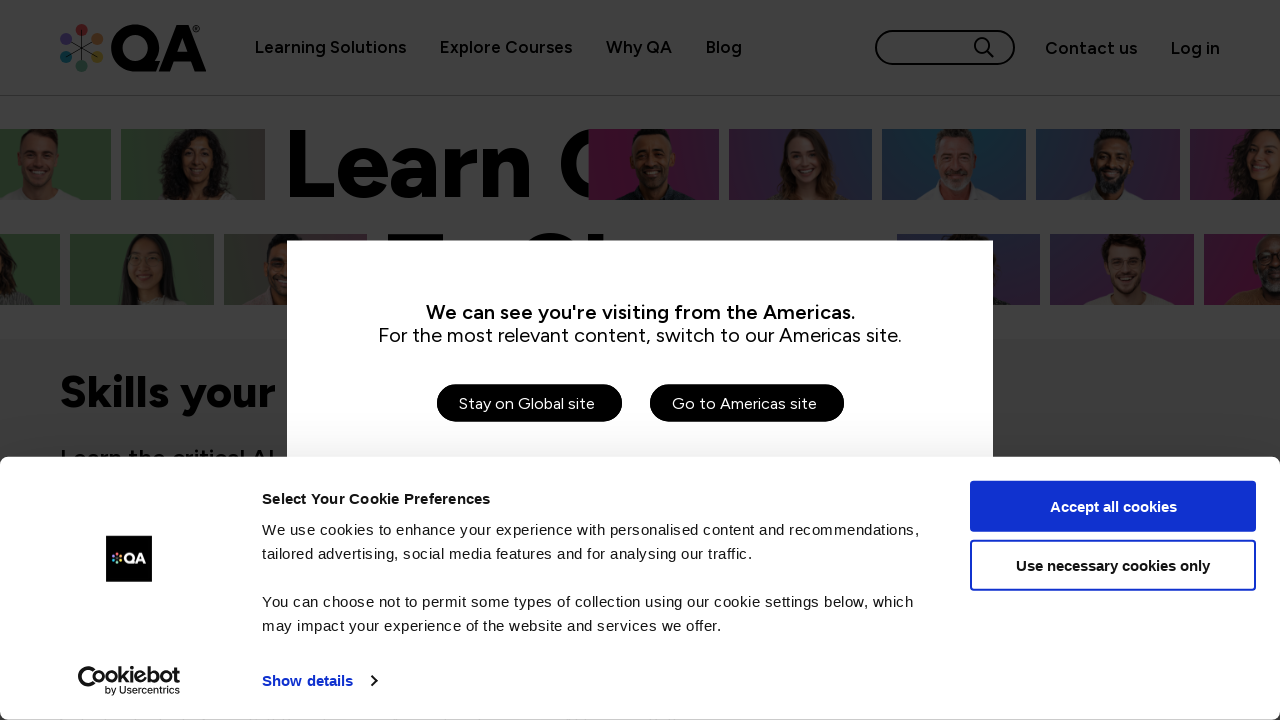